Tests user registration functionality on a public test website by filling in username, email, and password fields, then clicking the sign up button.

Starting URL: https://www.thetestingworld.com/testings

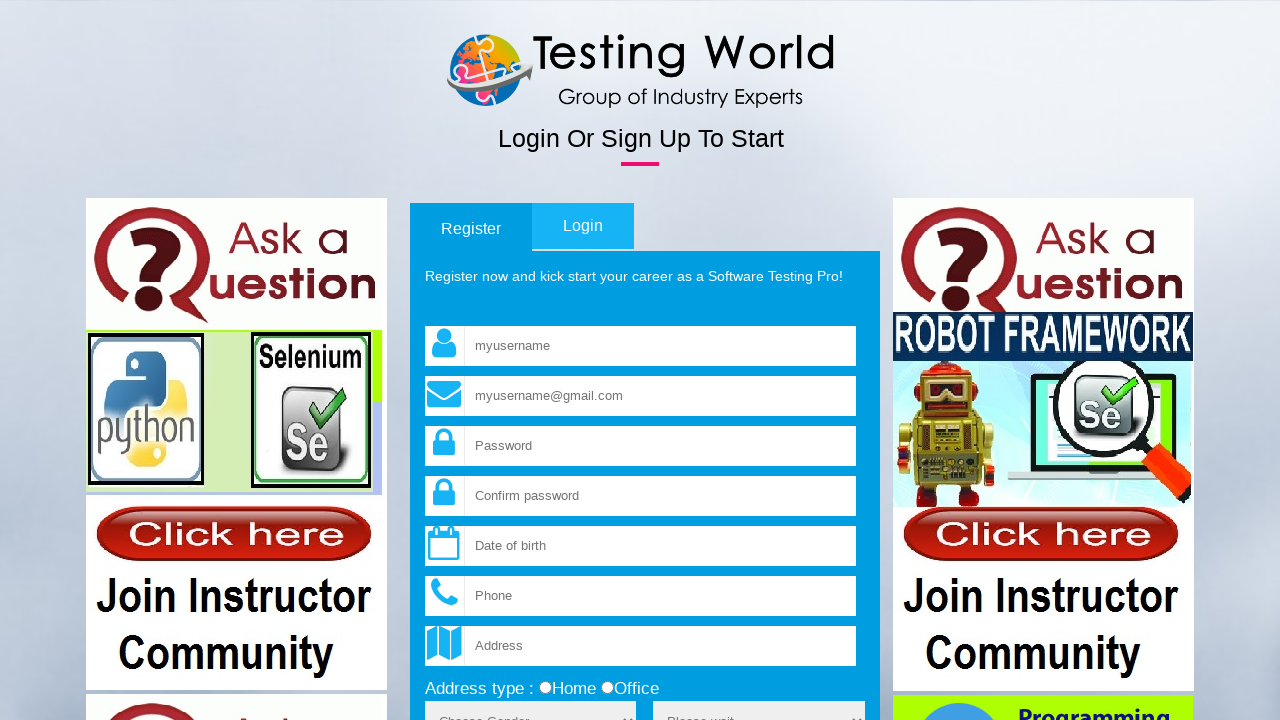

Filled username field with 'testuser847' on input[name='fld_username']
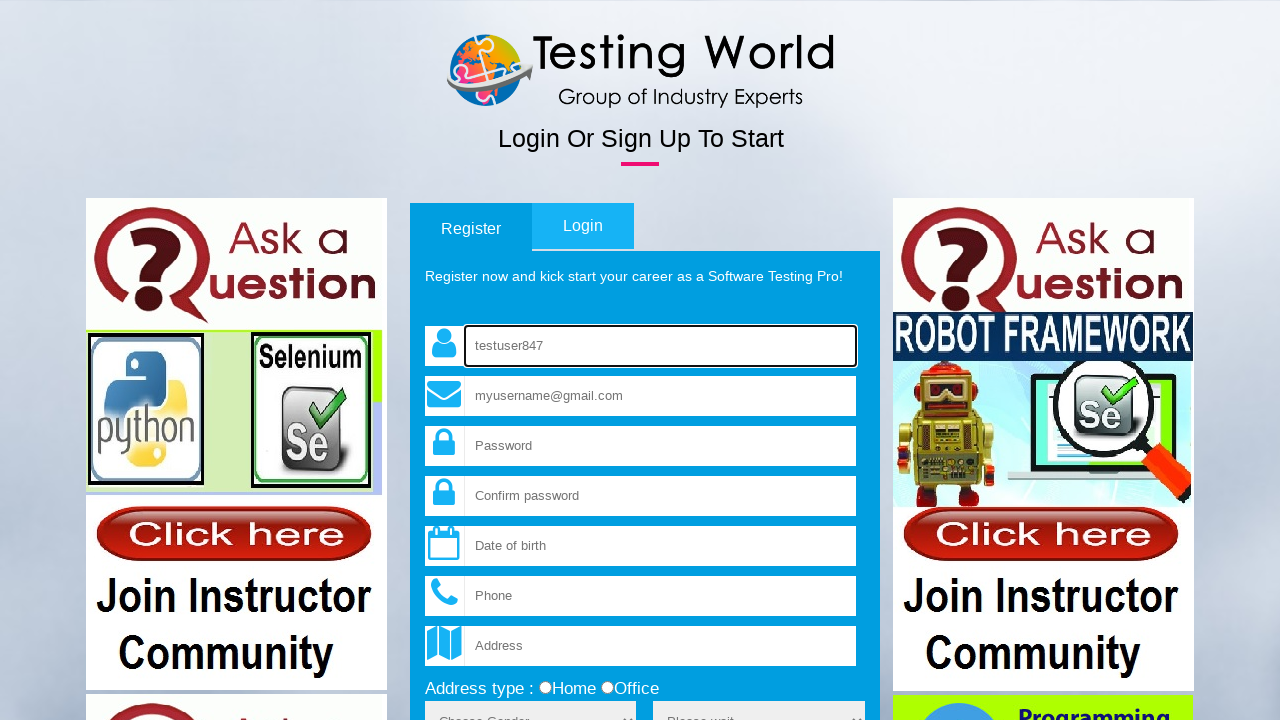

Filled email field with 'testuser847@example.com' on input[name='fld_email']
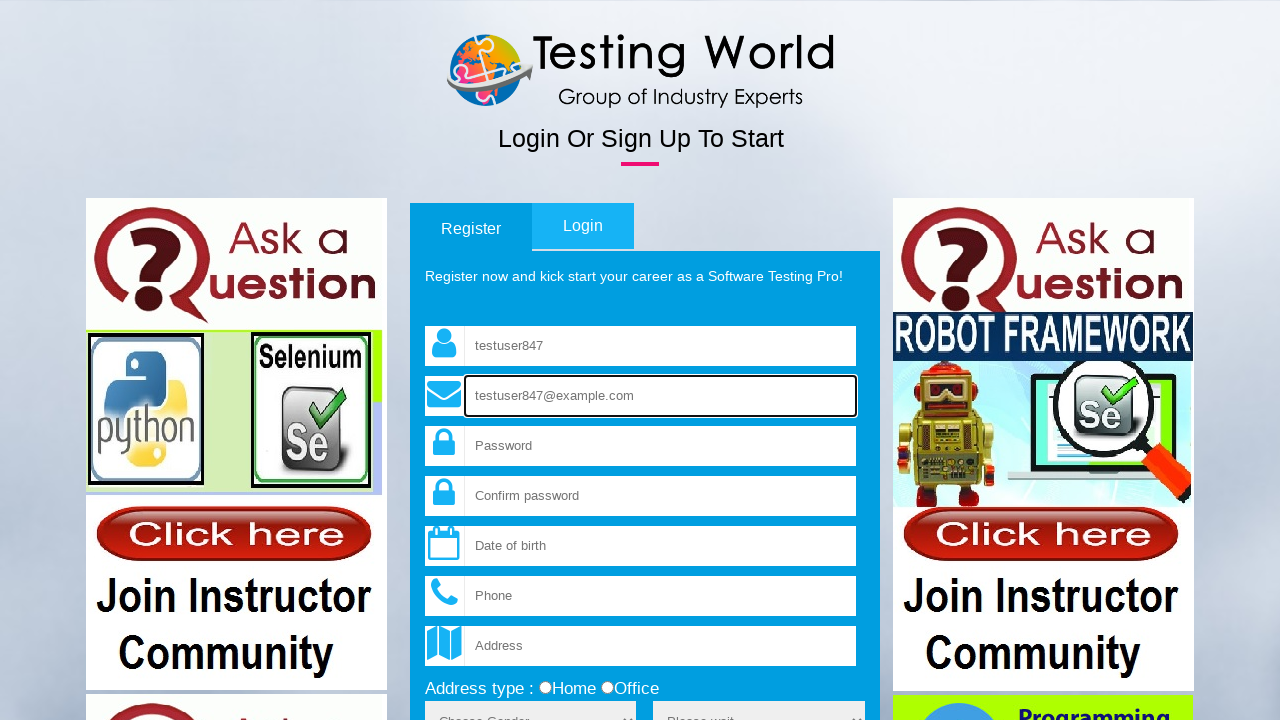

Filled password field with 'SecurePass123!' on input[name='fld_password']
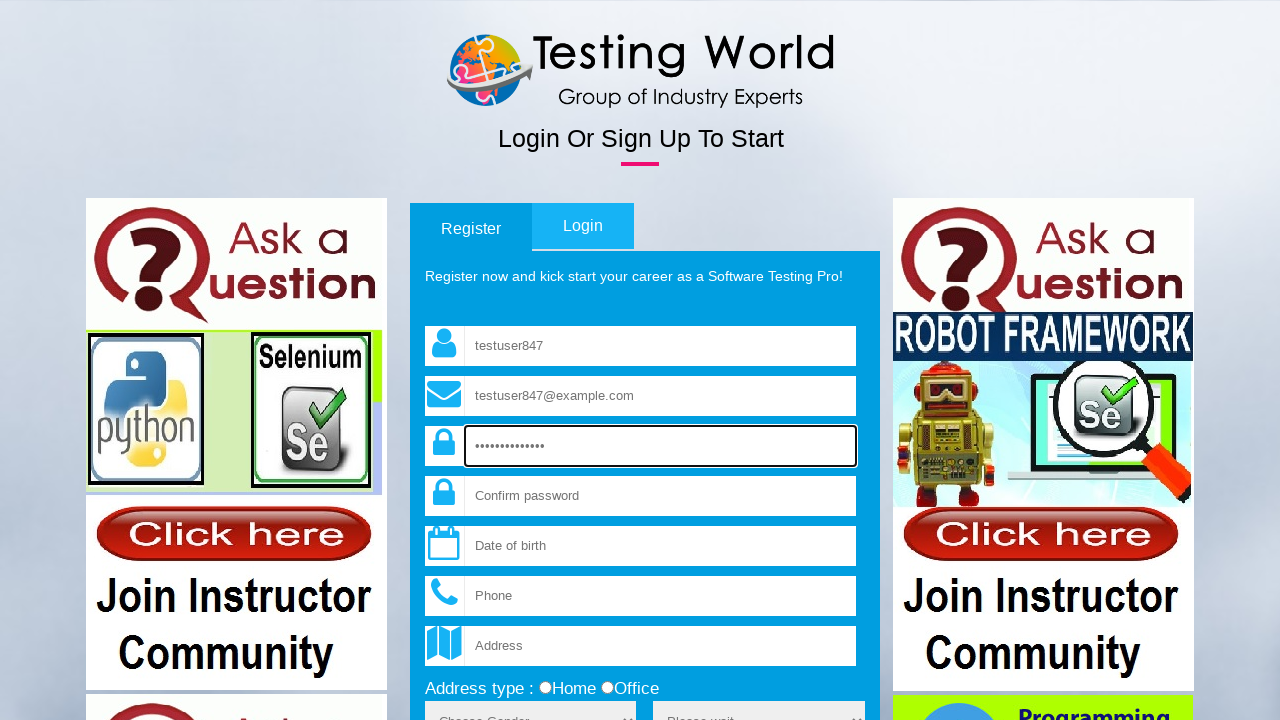

Clicked sign up button to submit registration at (831, 361) on input[value='Sign up']
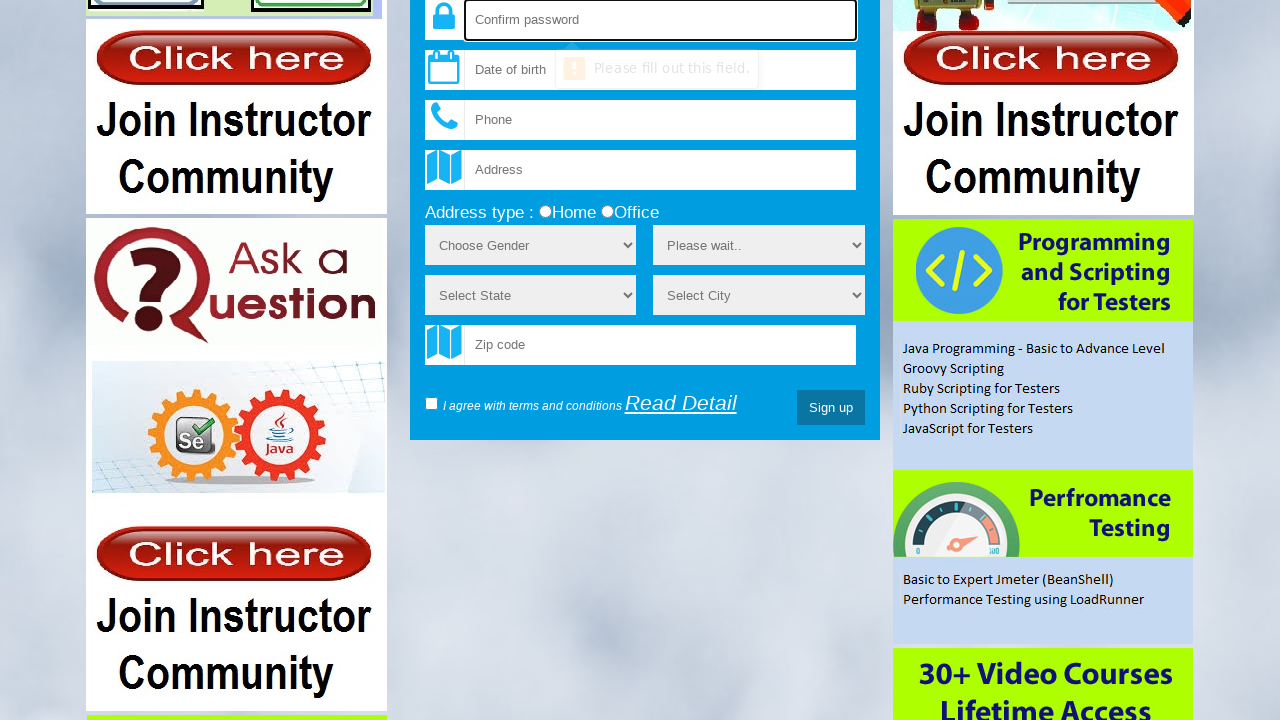

Registration page loaded and network idle achieved
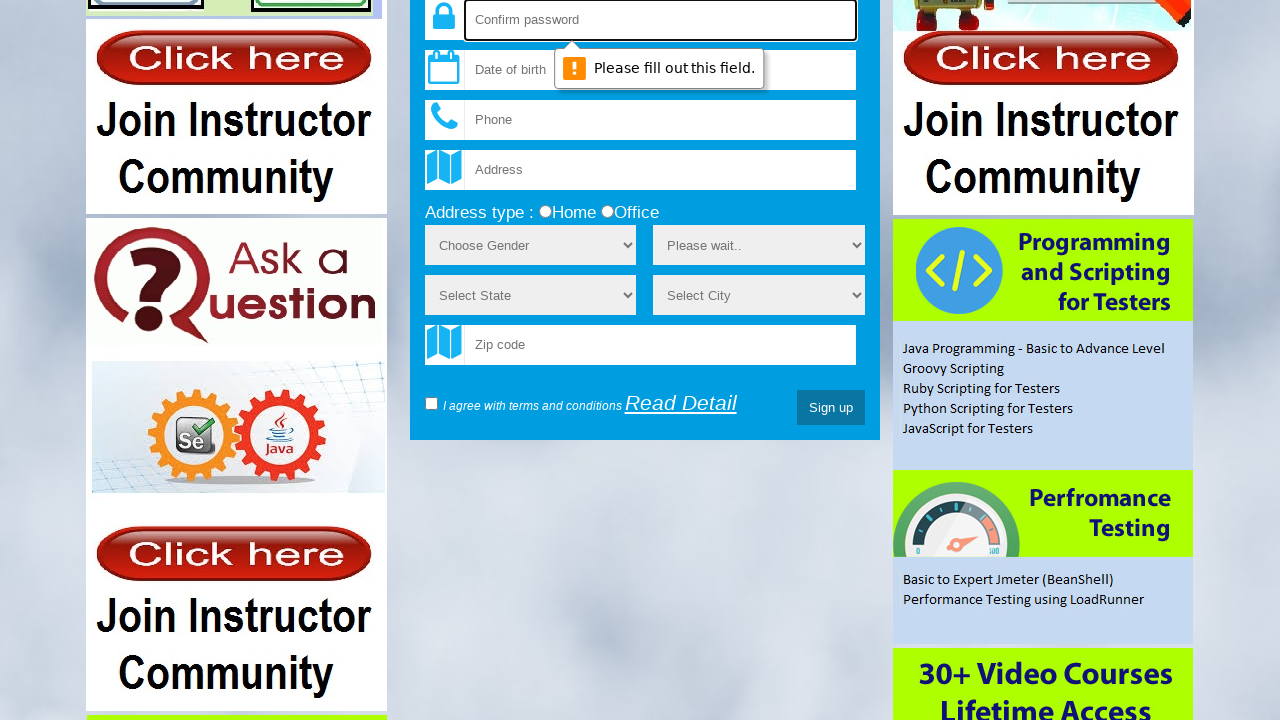

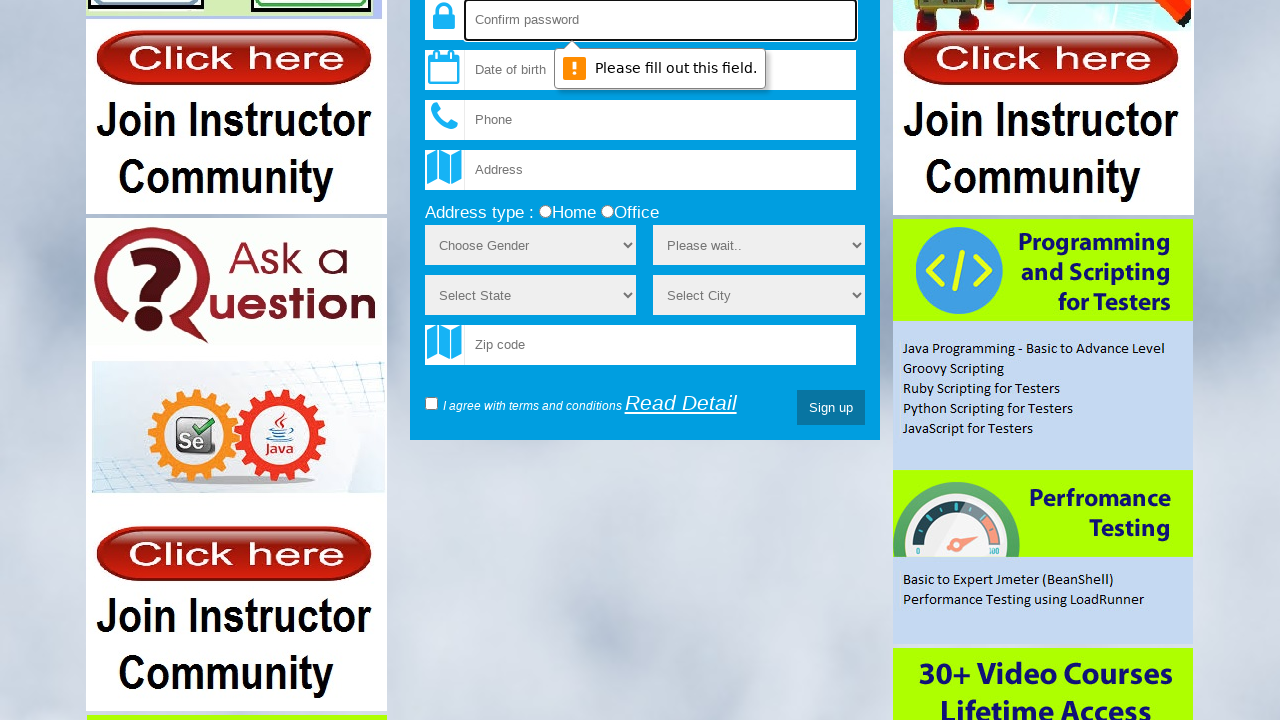